Tests triangle type calculator with invalid input for side 3 (non-numeric)

Starting URL: https://testpages.eviltester.com/styled/apps/triangle/triangle001.html

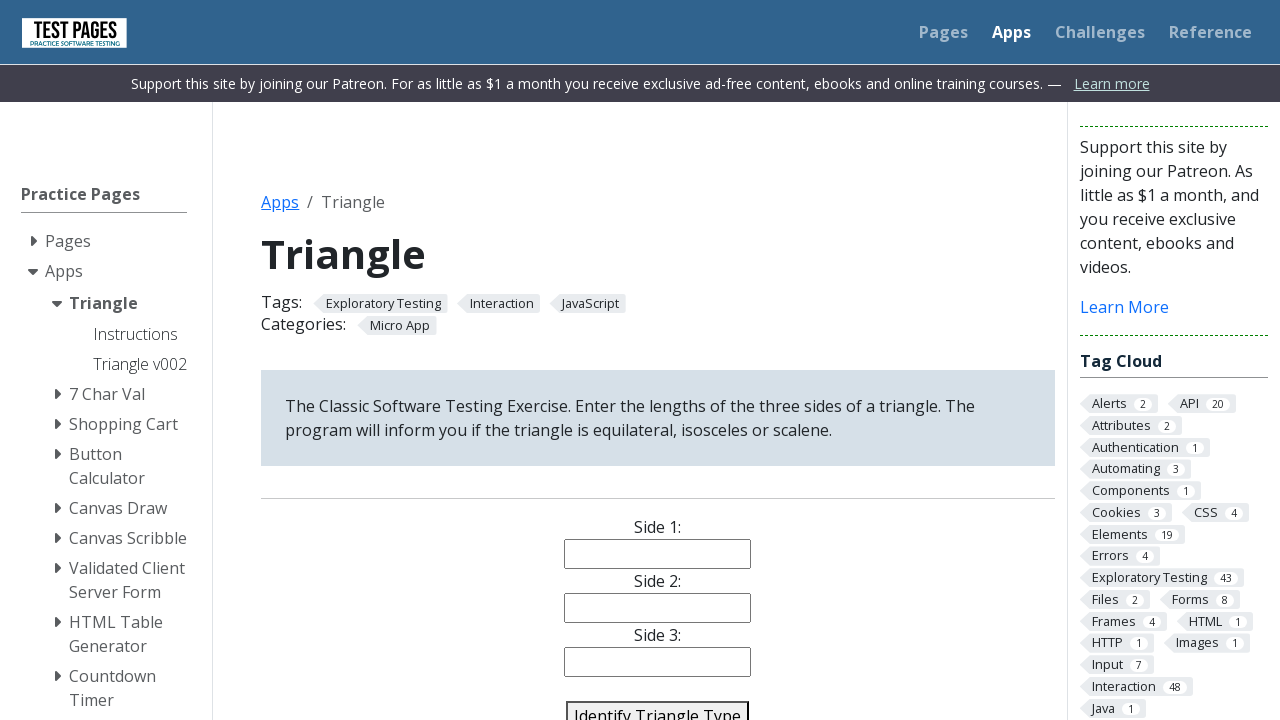

Filled side 1 field with value '4' on #side1
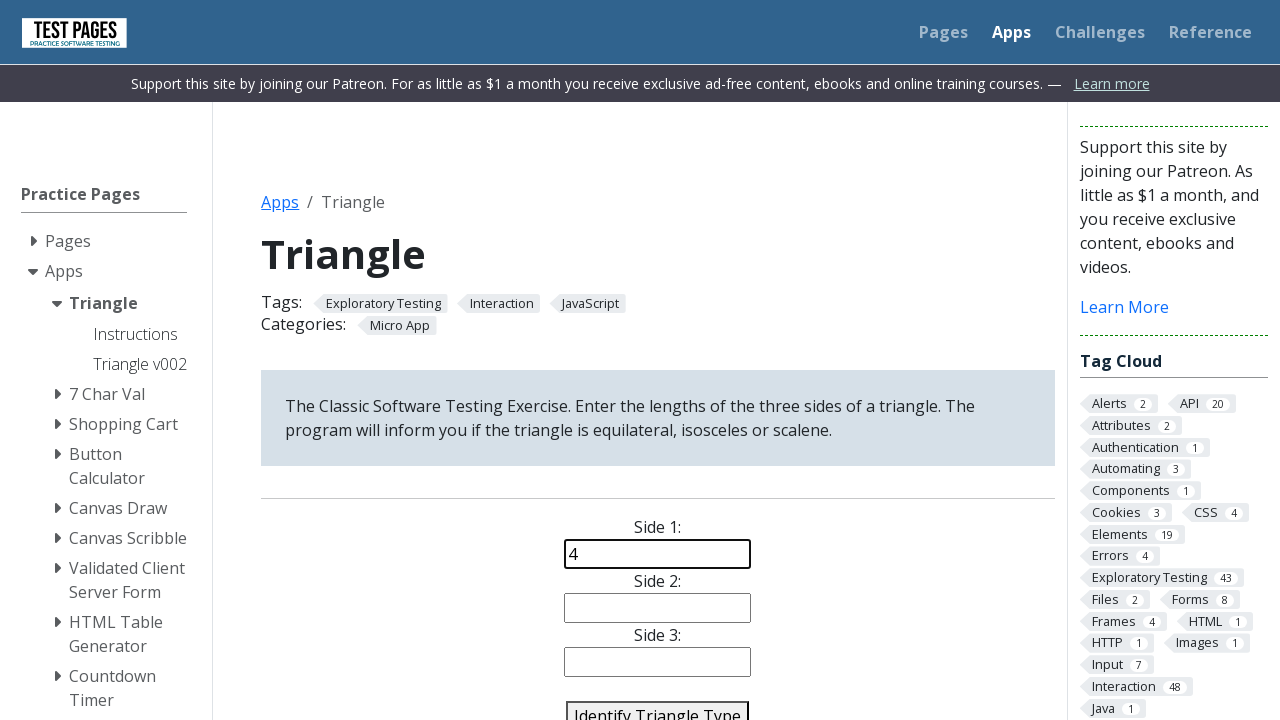

Filled side 2 field with value '5' on #side2
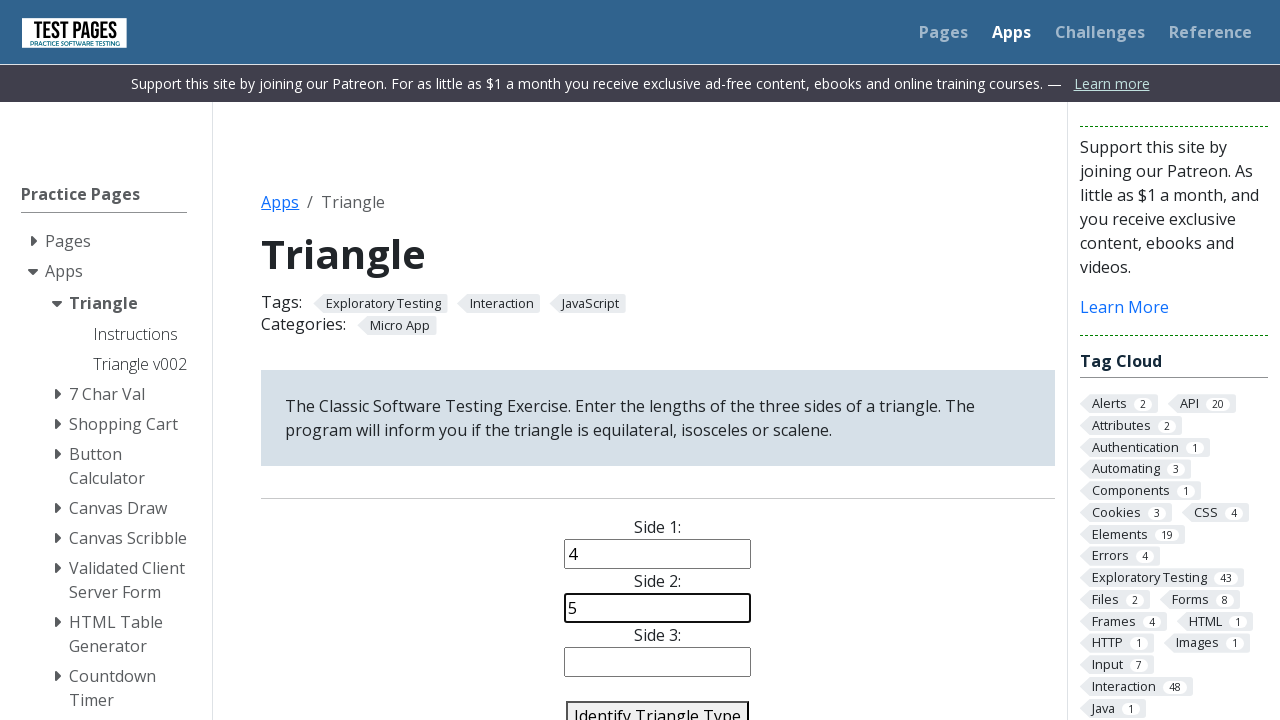

Filled side 3 field with invalid non-numeric value 'n' on #side3
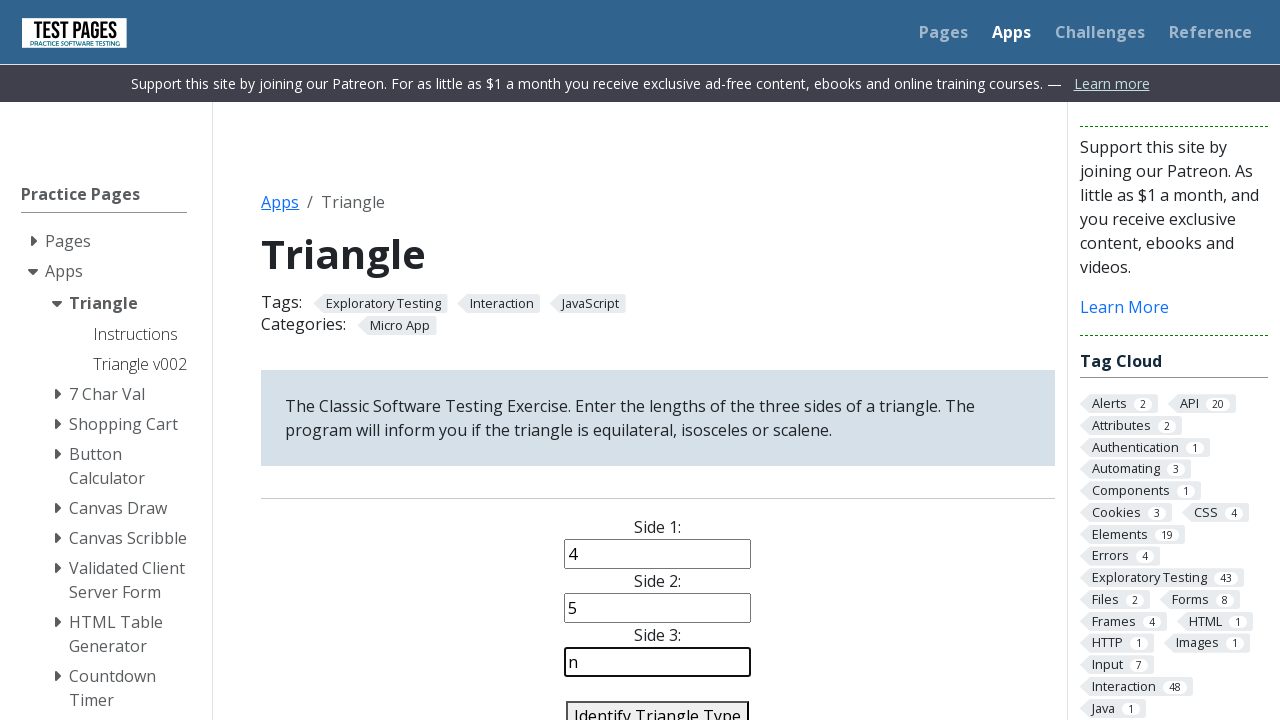

Clicked identify triangle button to validate input at (658, 705) on #identify-triangle-action
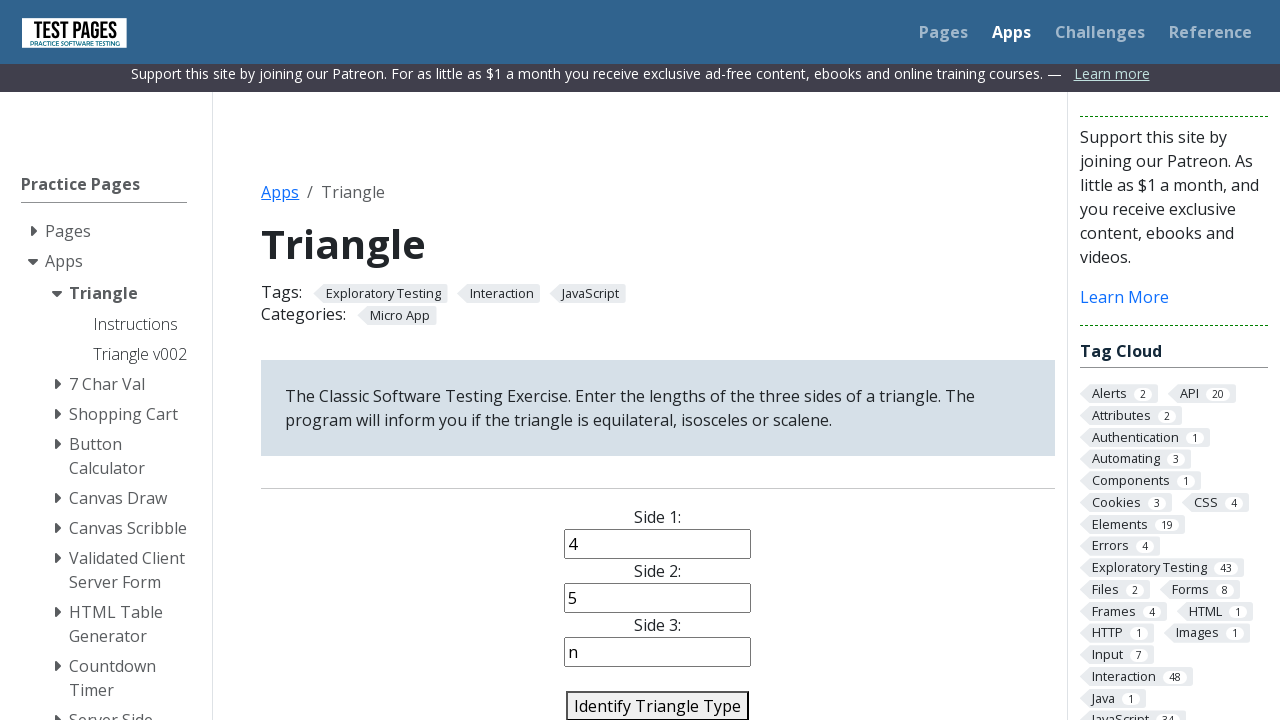

Verified error message for non-numeric side 3 input: 'Error: Side 3 is not a Number'
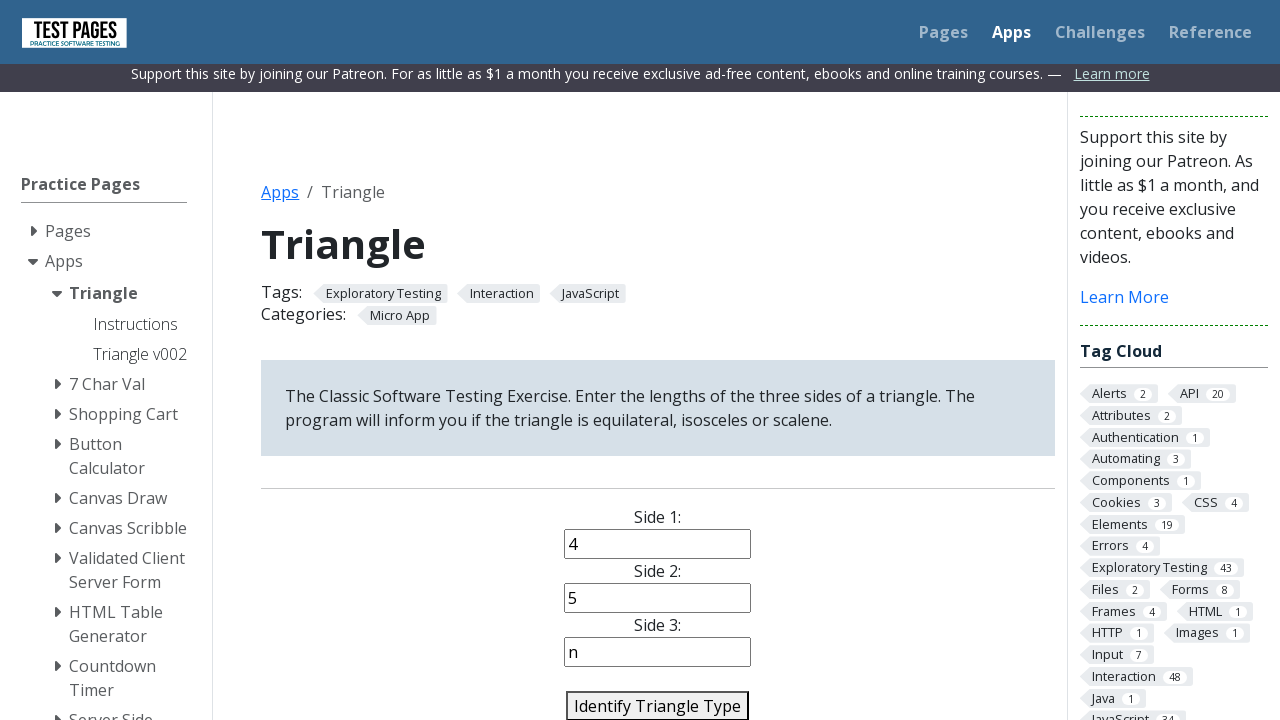

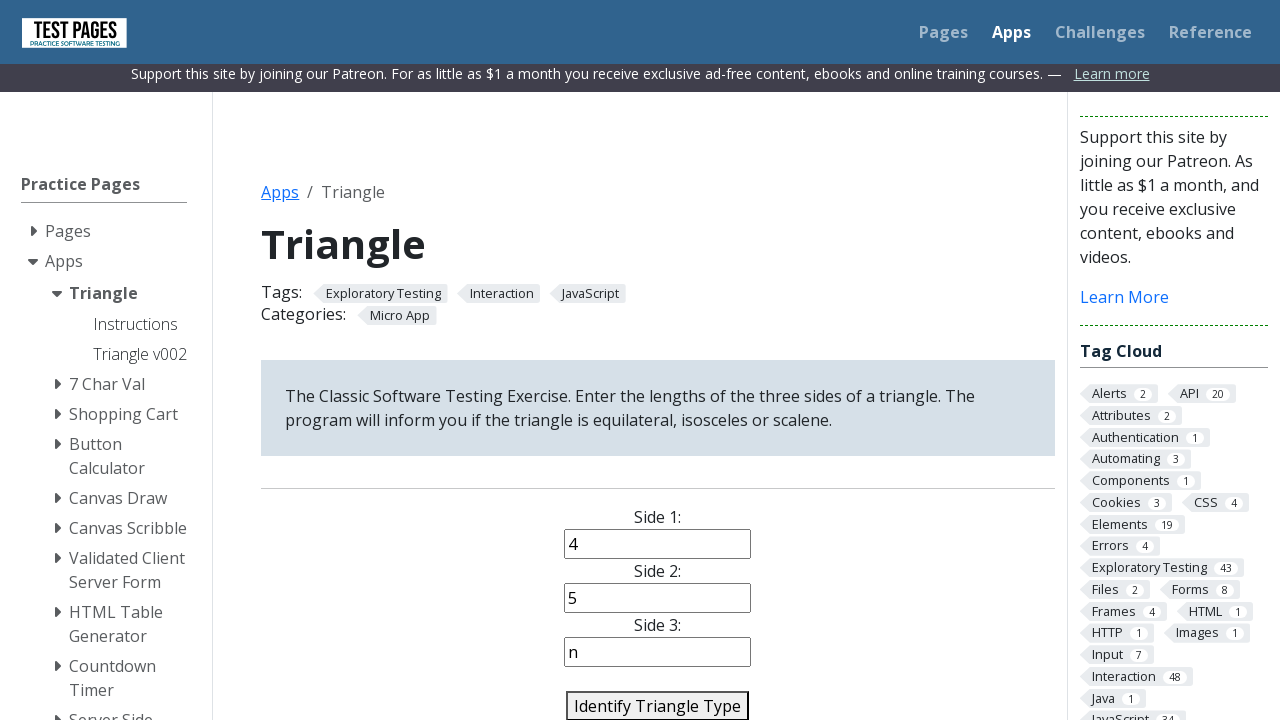